Navigates to a course content page, scrolls down to the job opening section, then scrolls back up to the Online Classroom section

Starting URL: http://greenstech.in/selenium-course-content.html

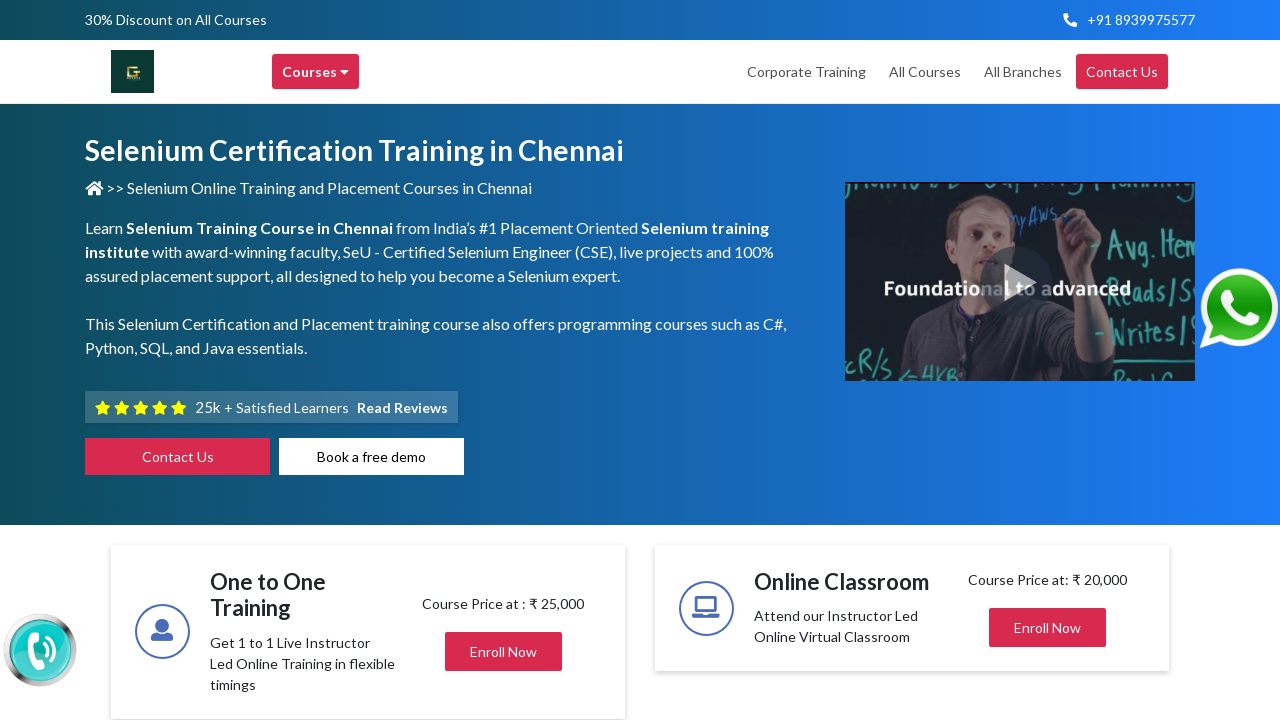

Navigated to course content page at http://greenstech.in/selenium-course-content.html
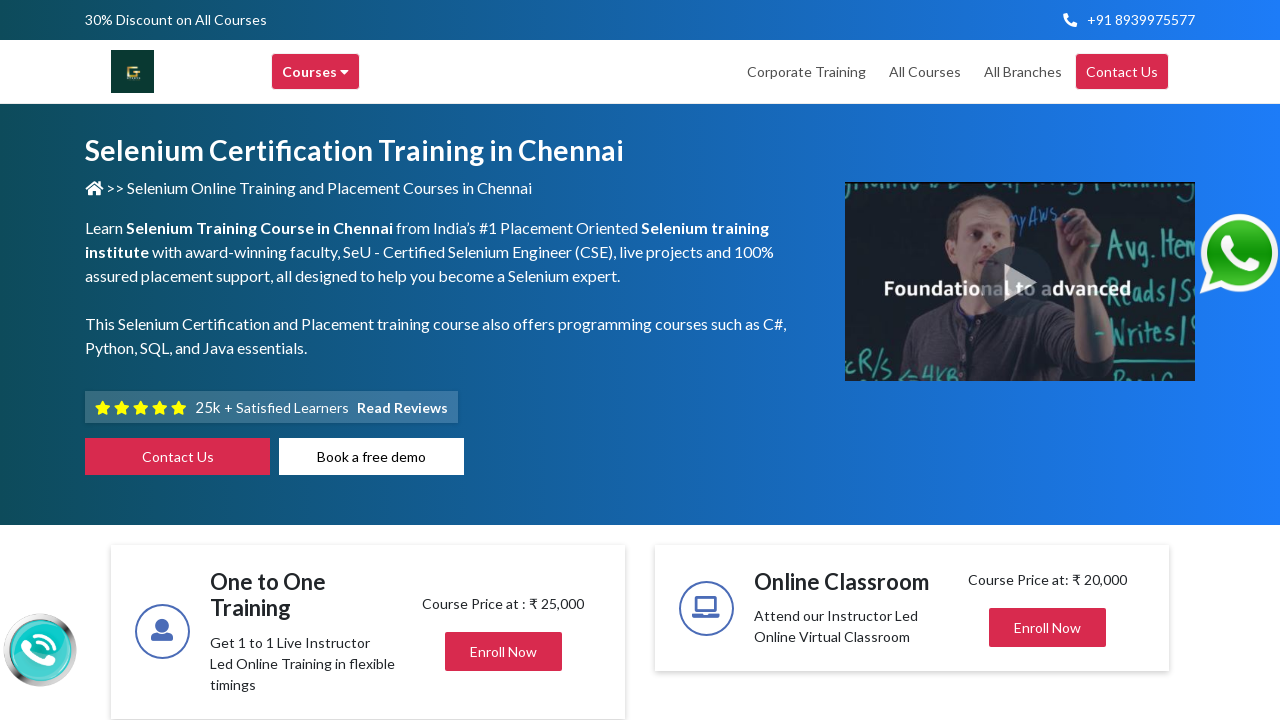

Located job opening section element
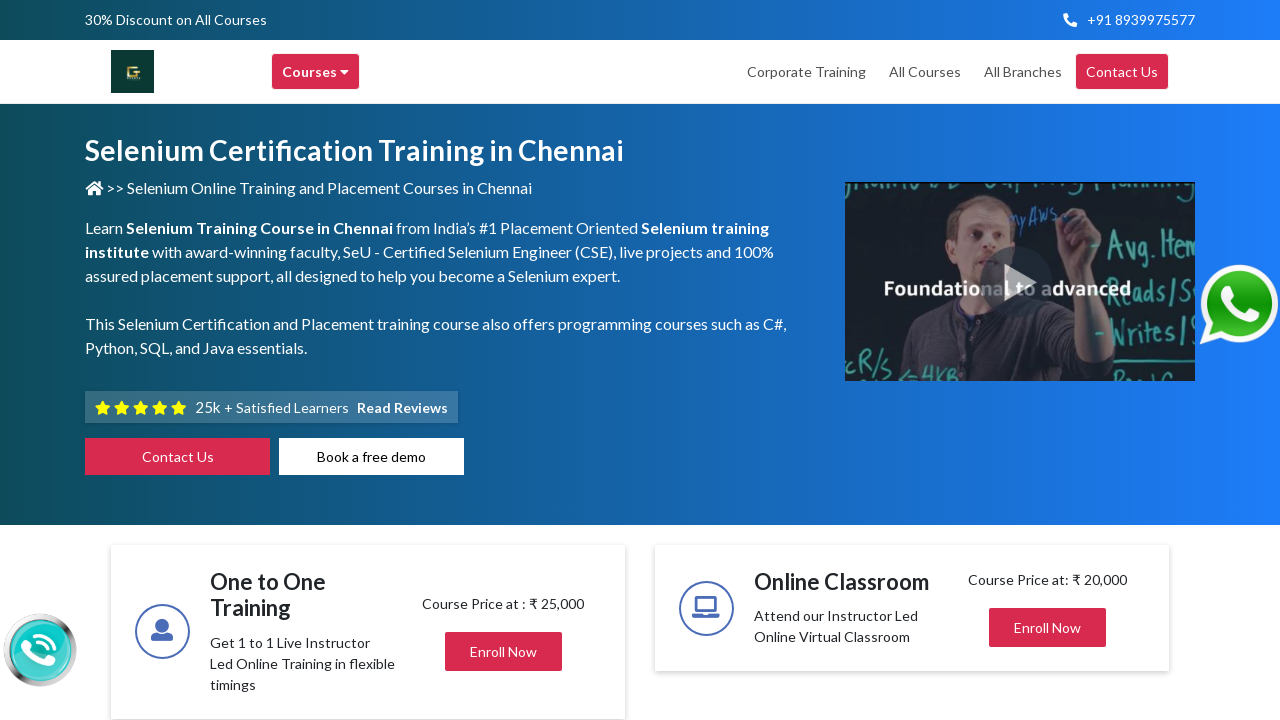

Scrolled down to job opening section
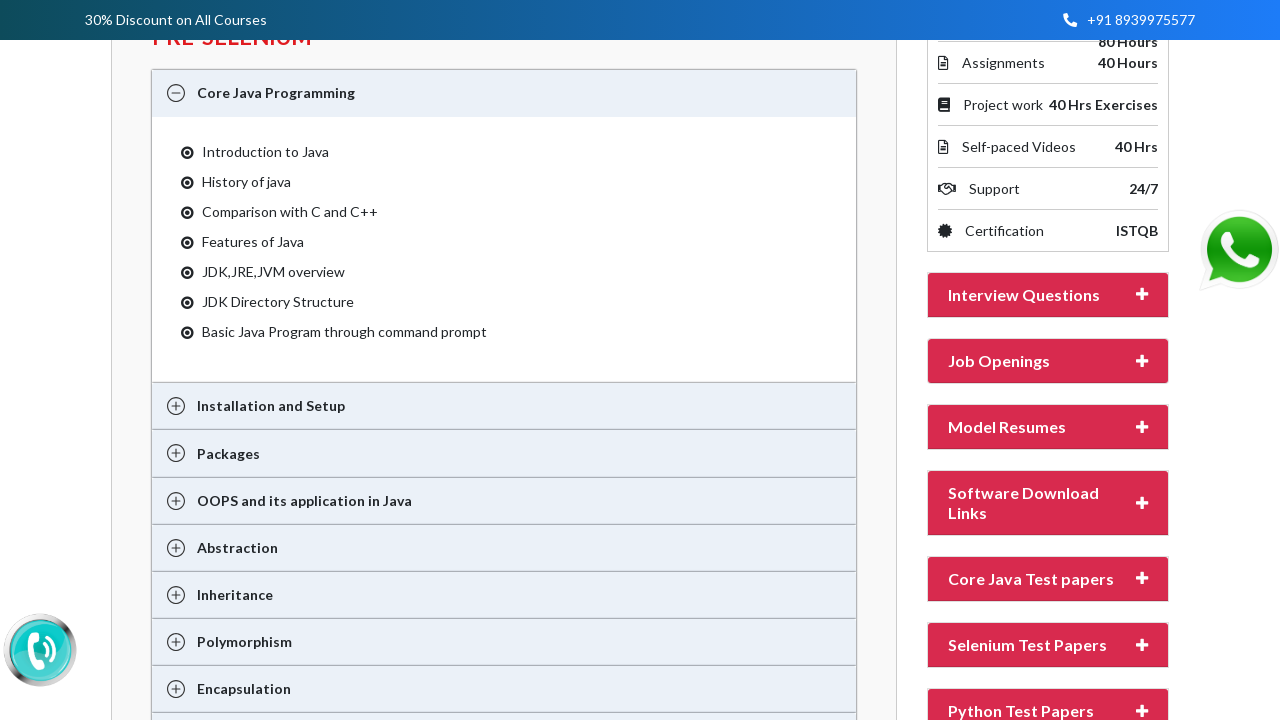

Waited 2 seconds for scroll animation to complete
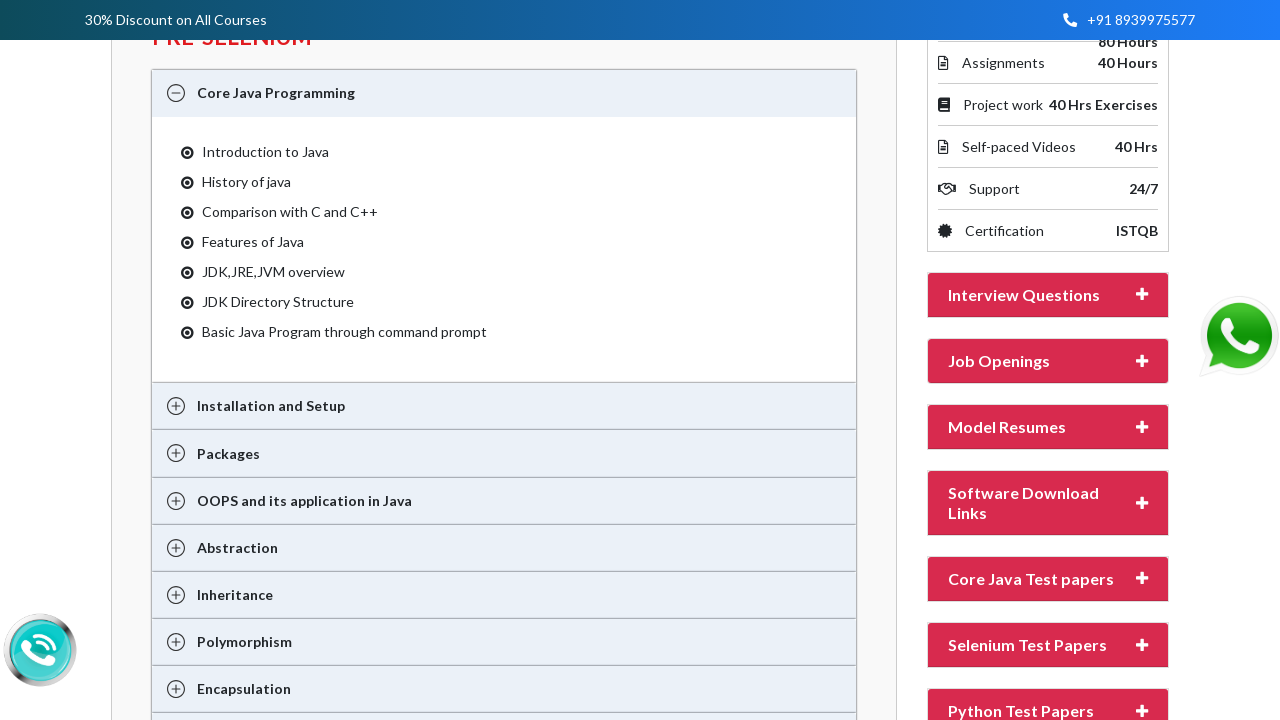

Located Online Classroom section element
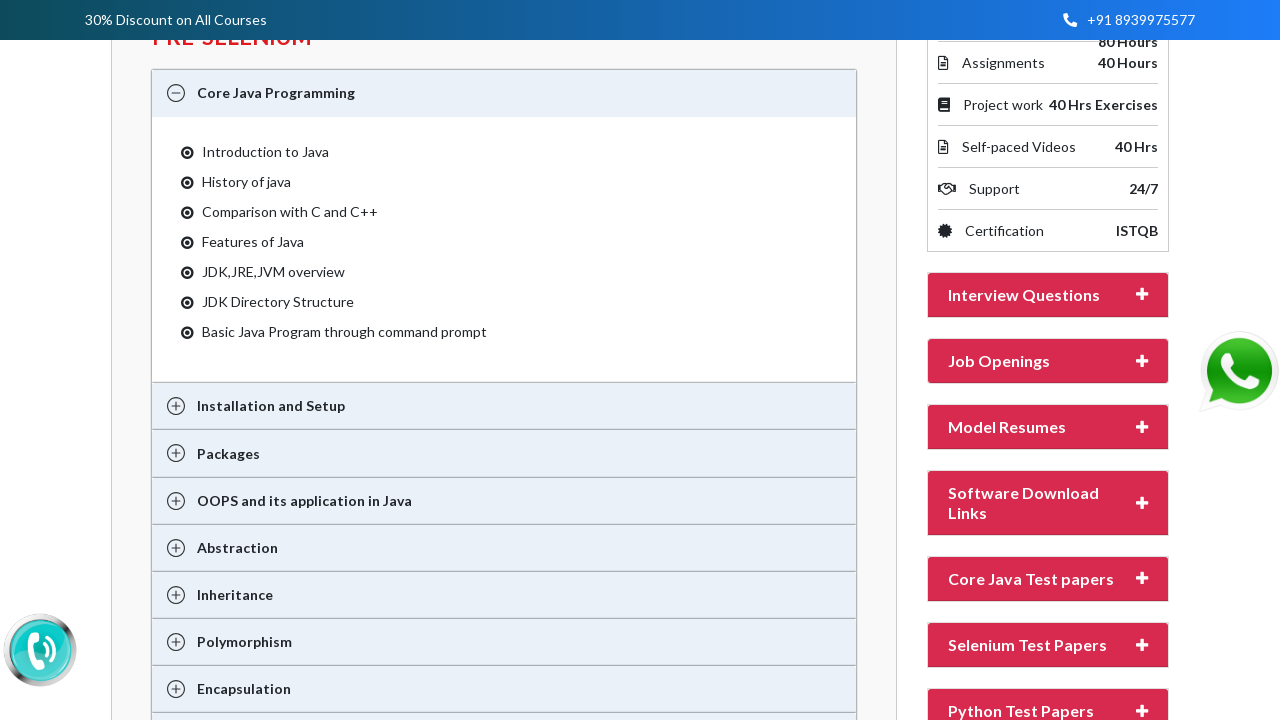

Scrolled up to Online Classroom section
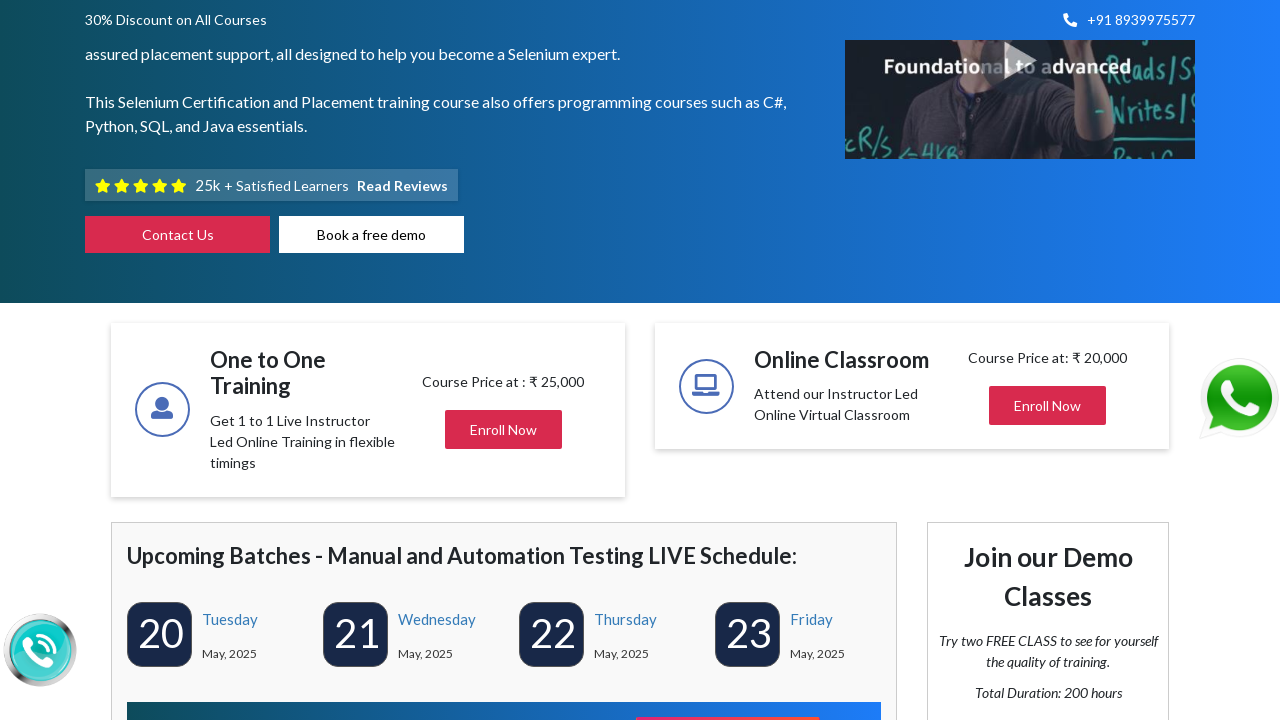

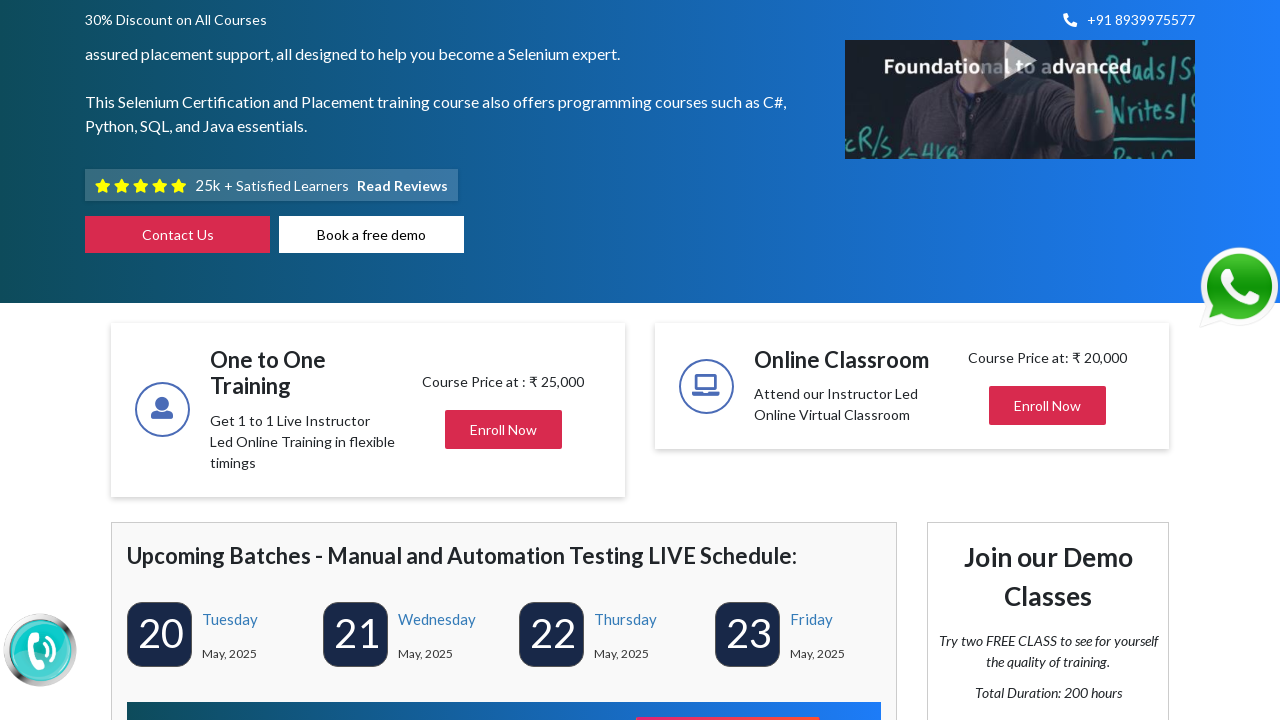